Simple smoke test that navigates to the Ecomott company website and verifies the page loads successfully

Starting URL: https://www.ecomott.co.jp/

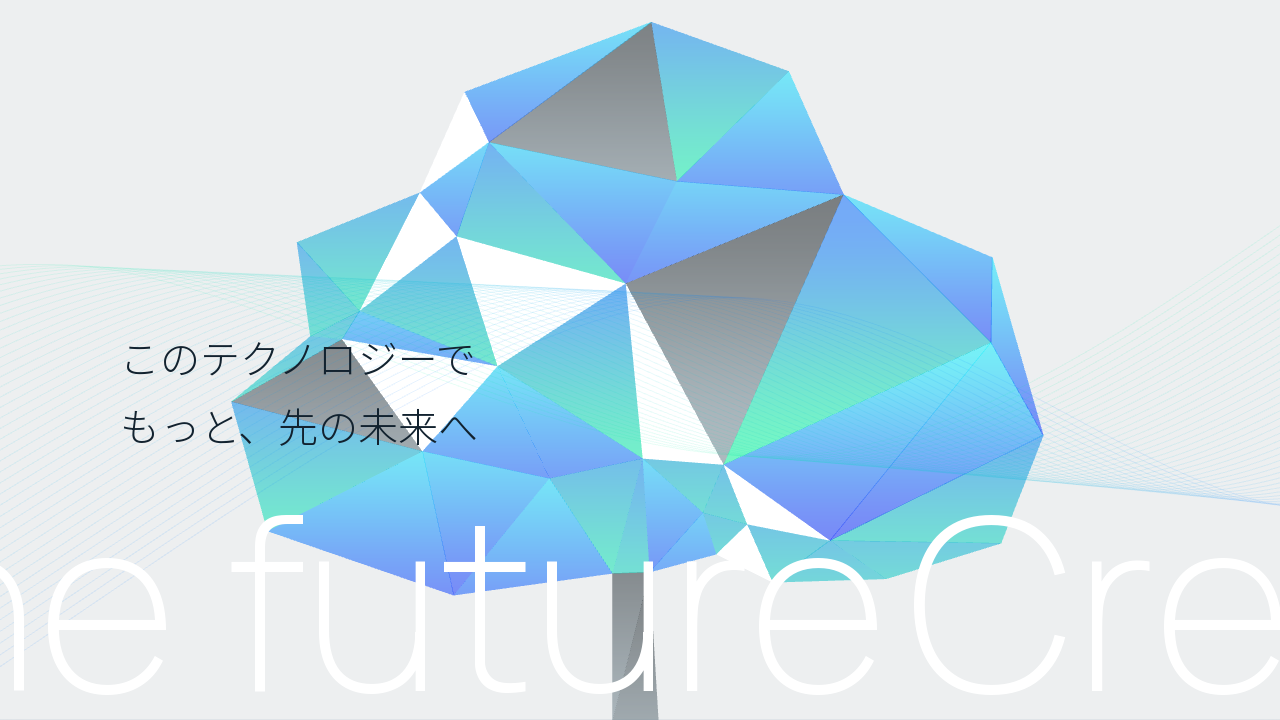

Waited for page to reach networkidle state
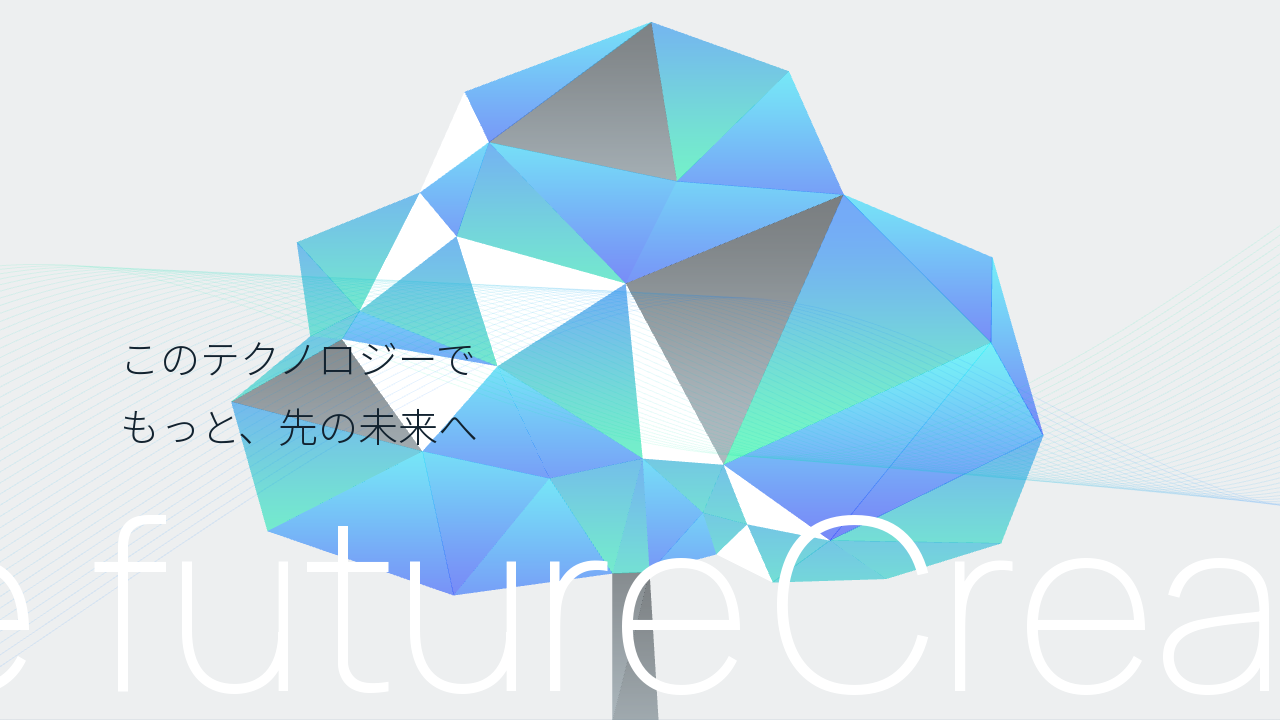

Verified that ecomott.co.jp is in the current URL
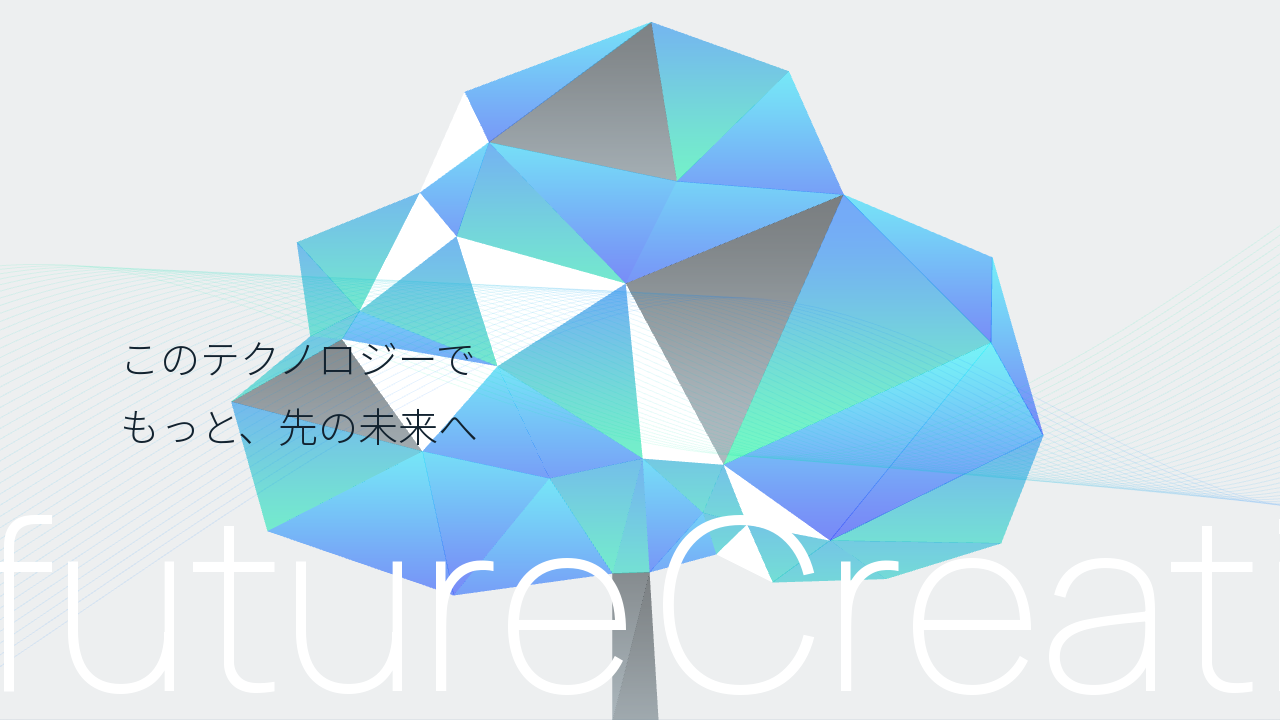

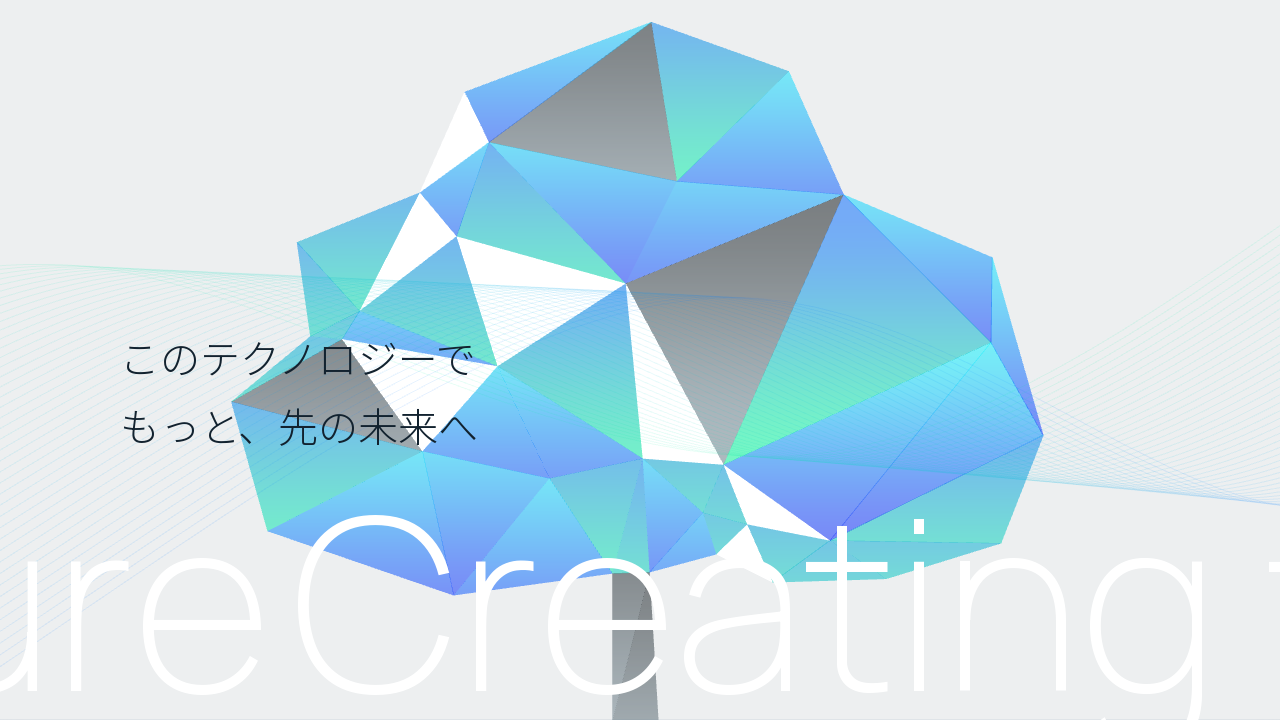